Tests adding multiple elements on Herokuapp by clicking Add Element button three times

Starting URL: https://the-internet.herokuapp.com/

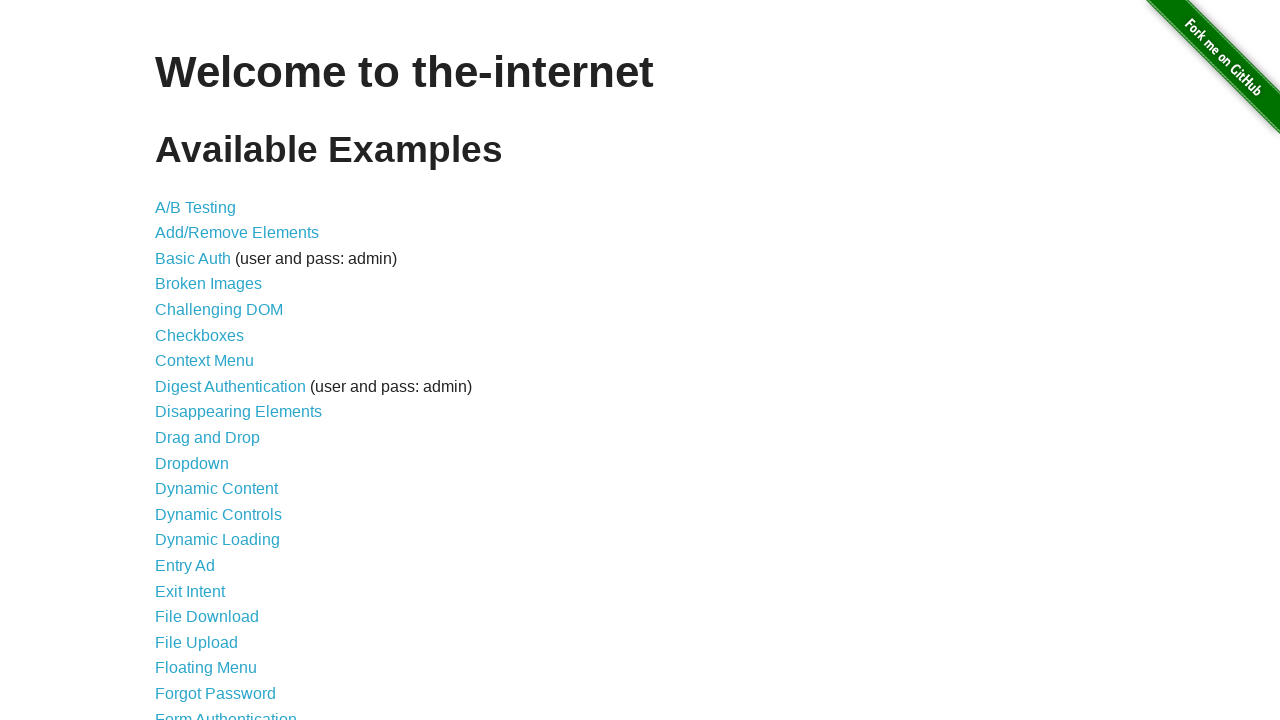

Clicked on Add/Remove Elements link at (237, 233) on a[href='/add_remove_elements/']
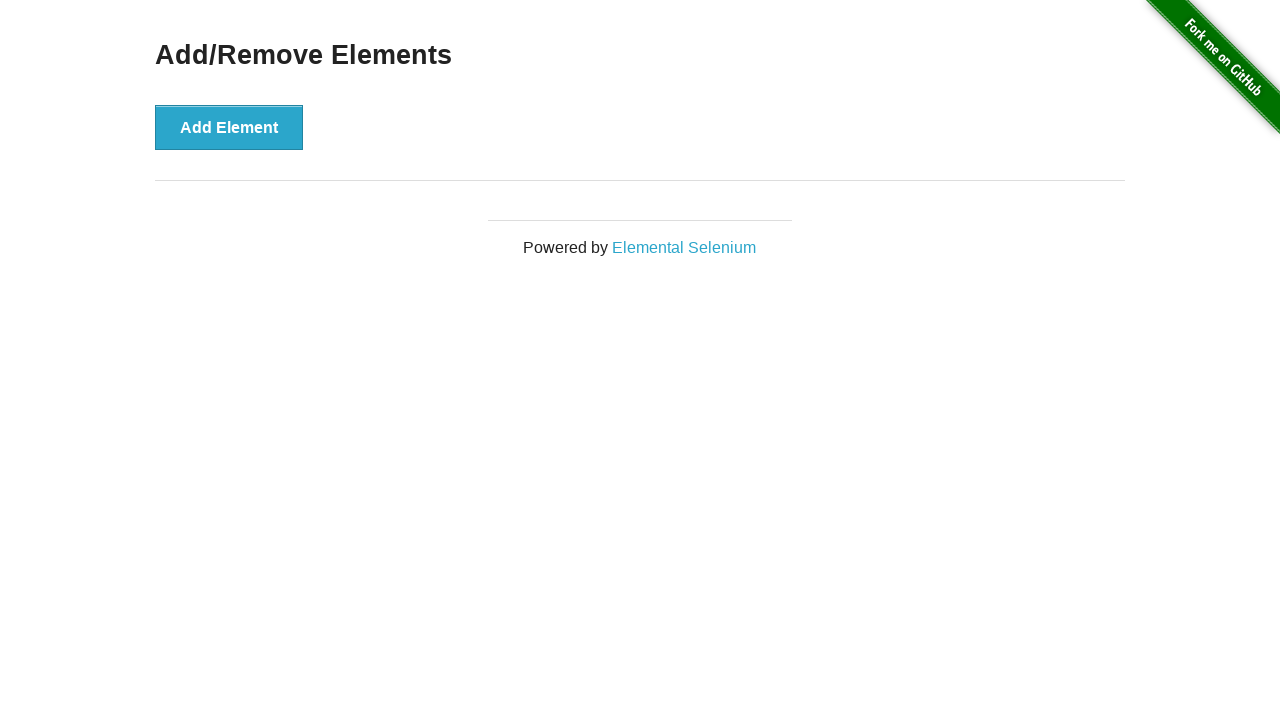

Clicked Add Element button (1st time) at (229, 127) on button[onclick='addElement()']
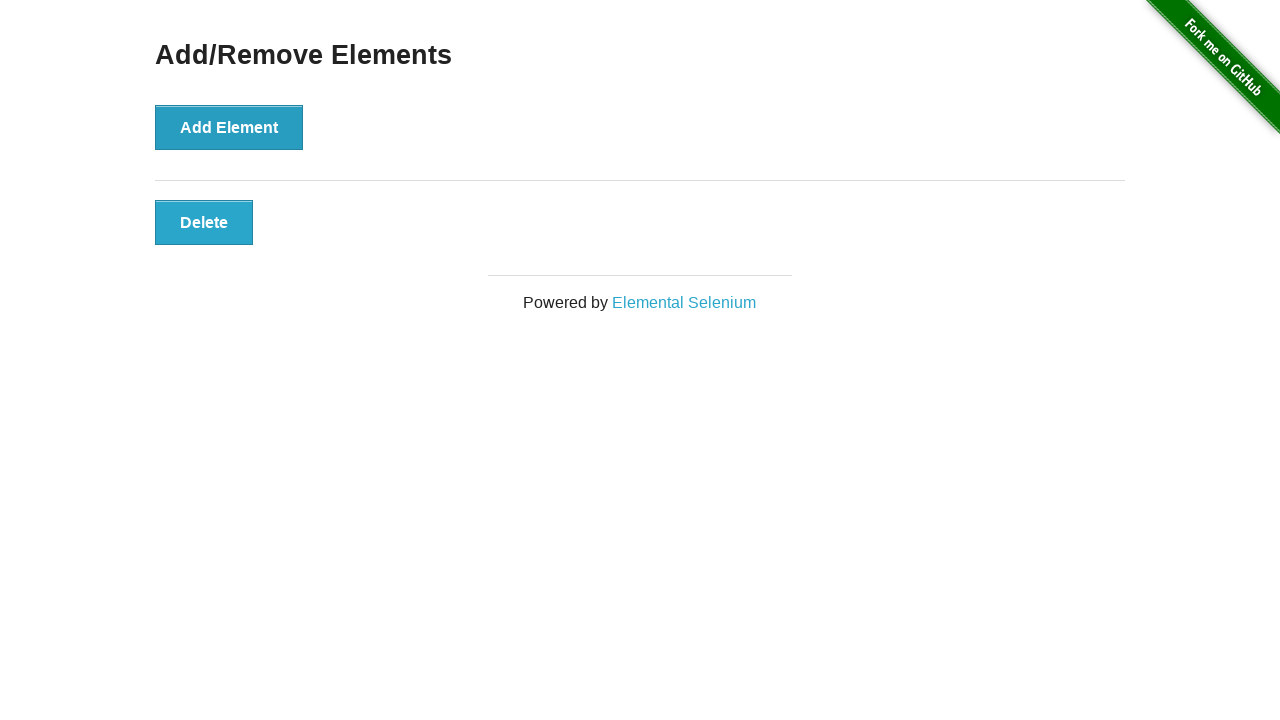

Clicked Add Element button (2nd time) at (229, 127) on button[onclick='addElement()']
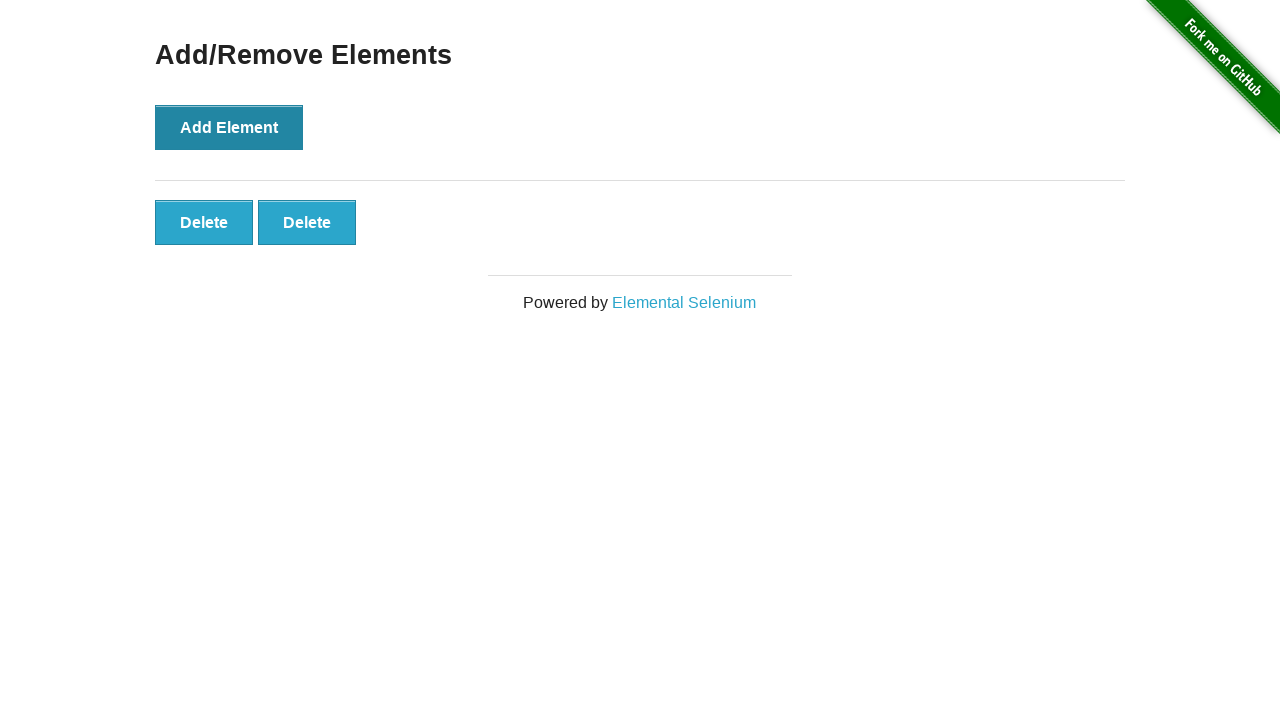

Clicked Add Element button (3rd time) at (229, 127) on button[onclick='addElement()']
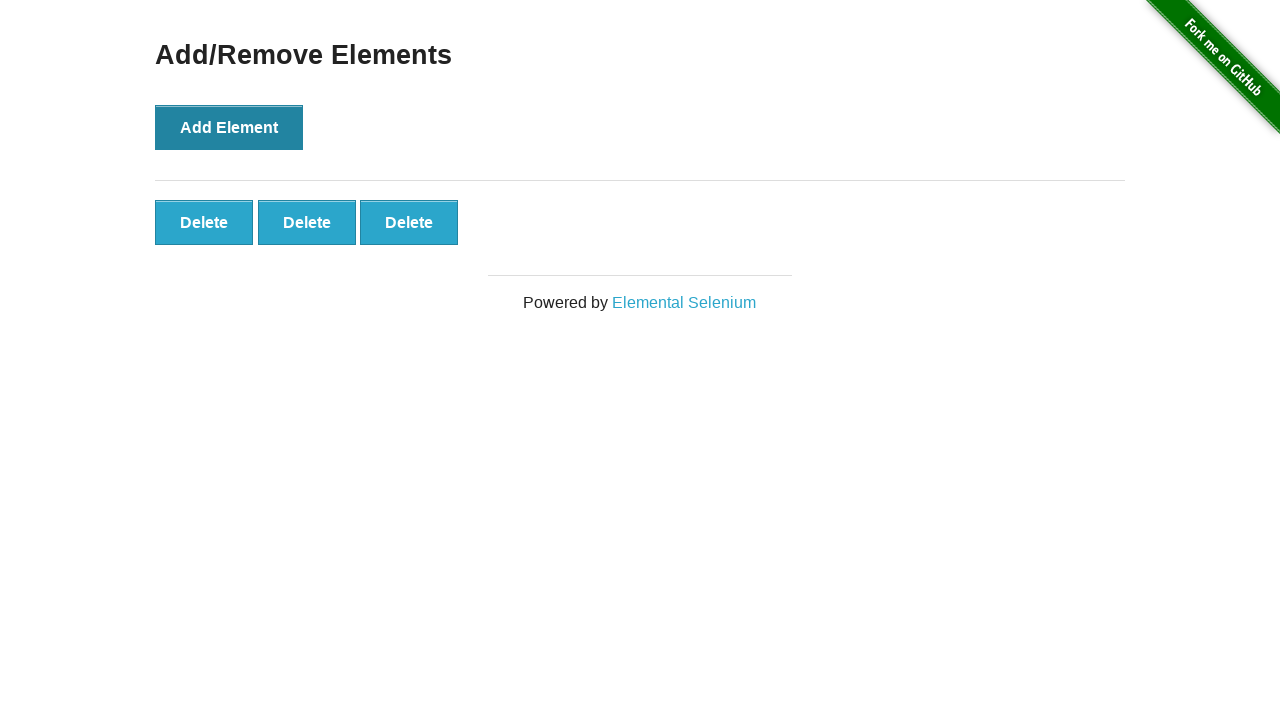

Waited for third added element to appear
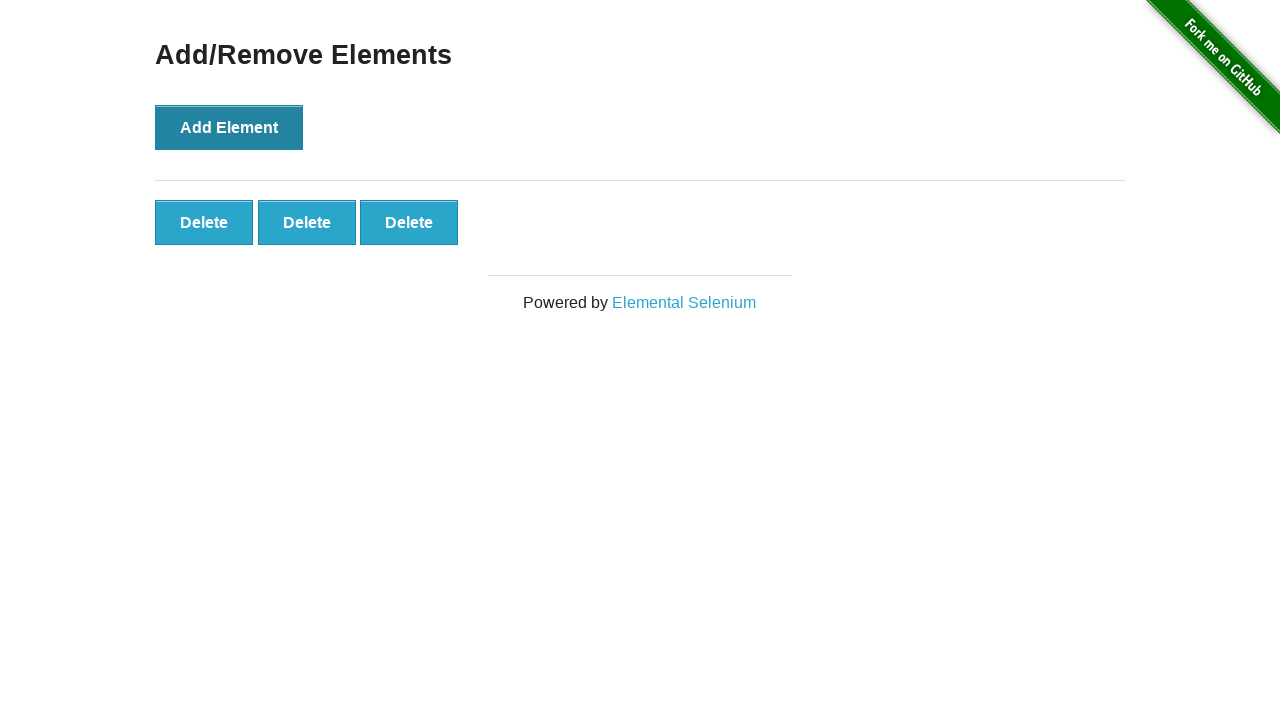

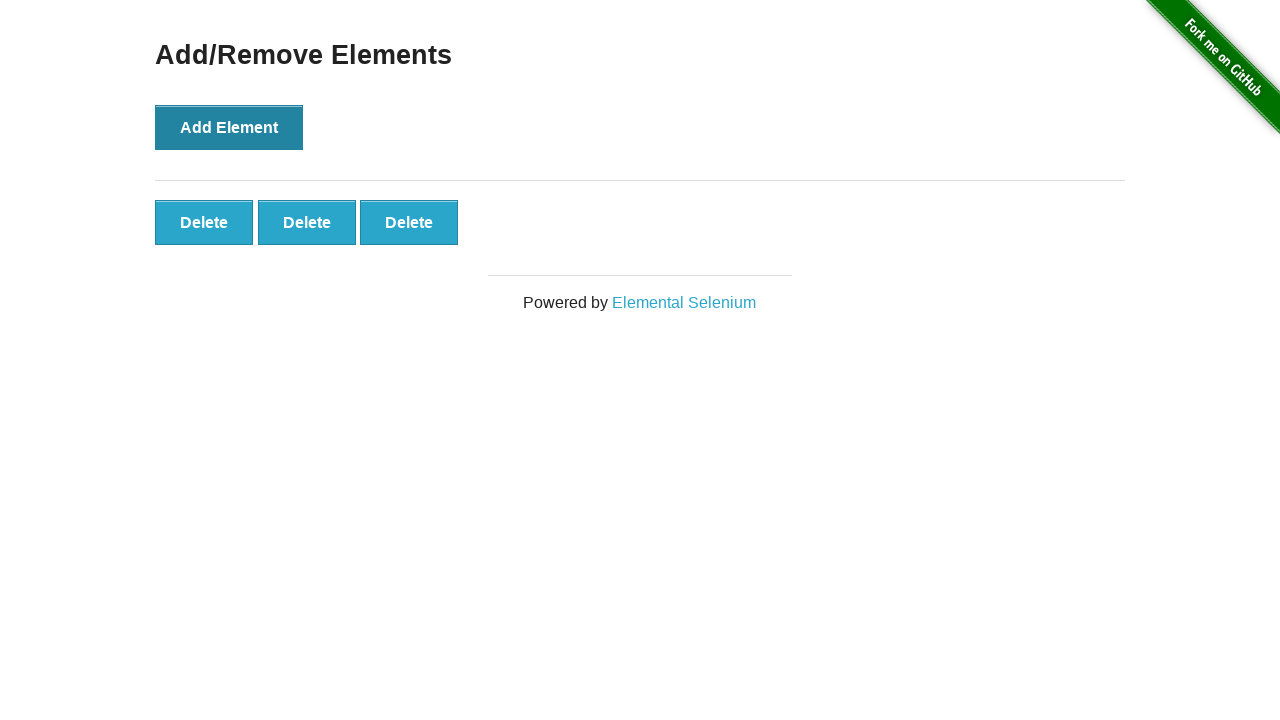